Tests browser navigation by clicking a link to an external page, then using browser back and forward navigation controls

Starting URL: https://demoqa.com/

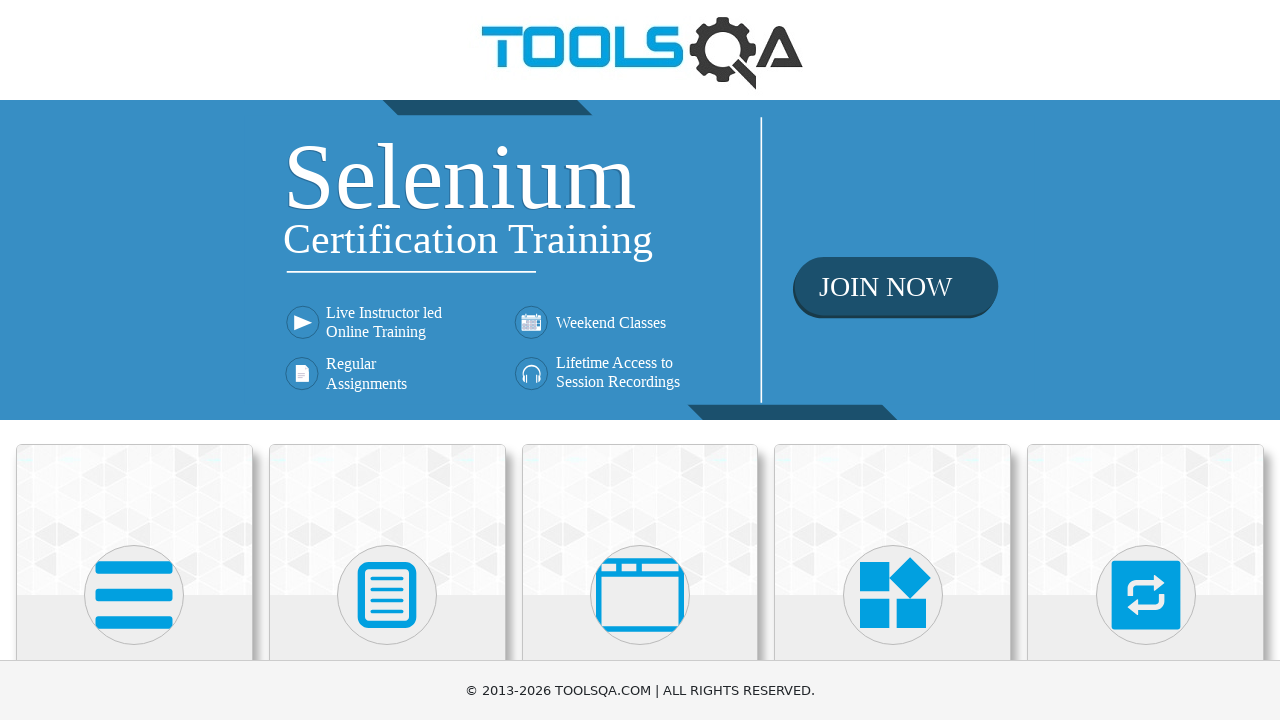

Clicked 'Join Now' link to navigate to Selenium training page at (640, 260) on a[href='https://www.toolsqa.com/selenium-training/']
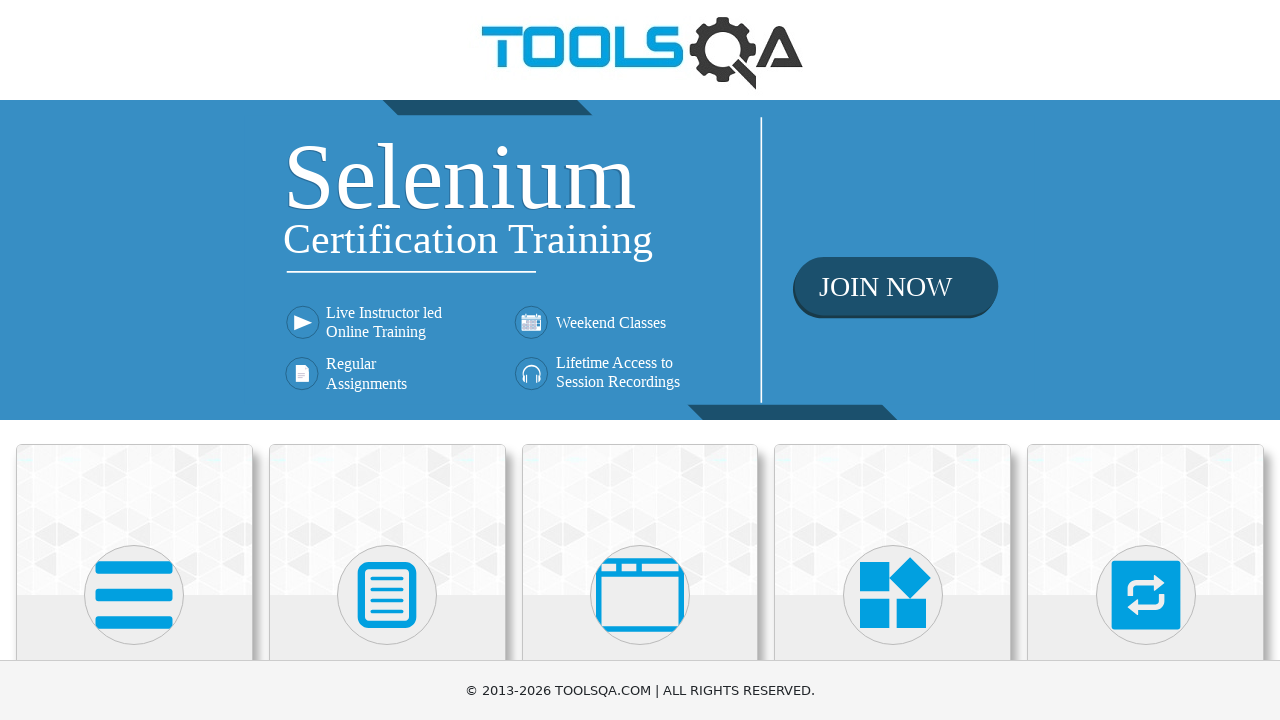

External page loaded successfully
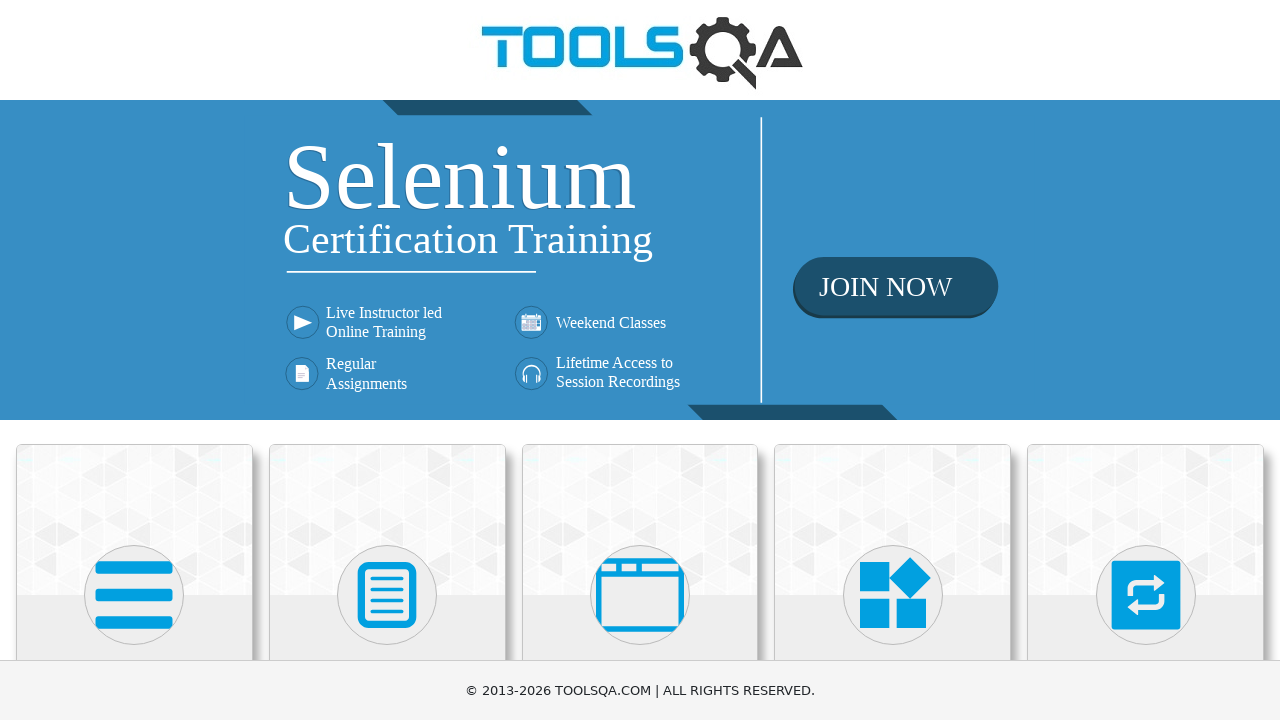

Navigated back to DemoQA homepage using browser back button
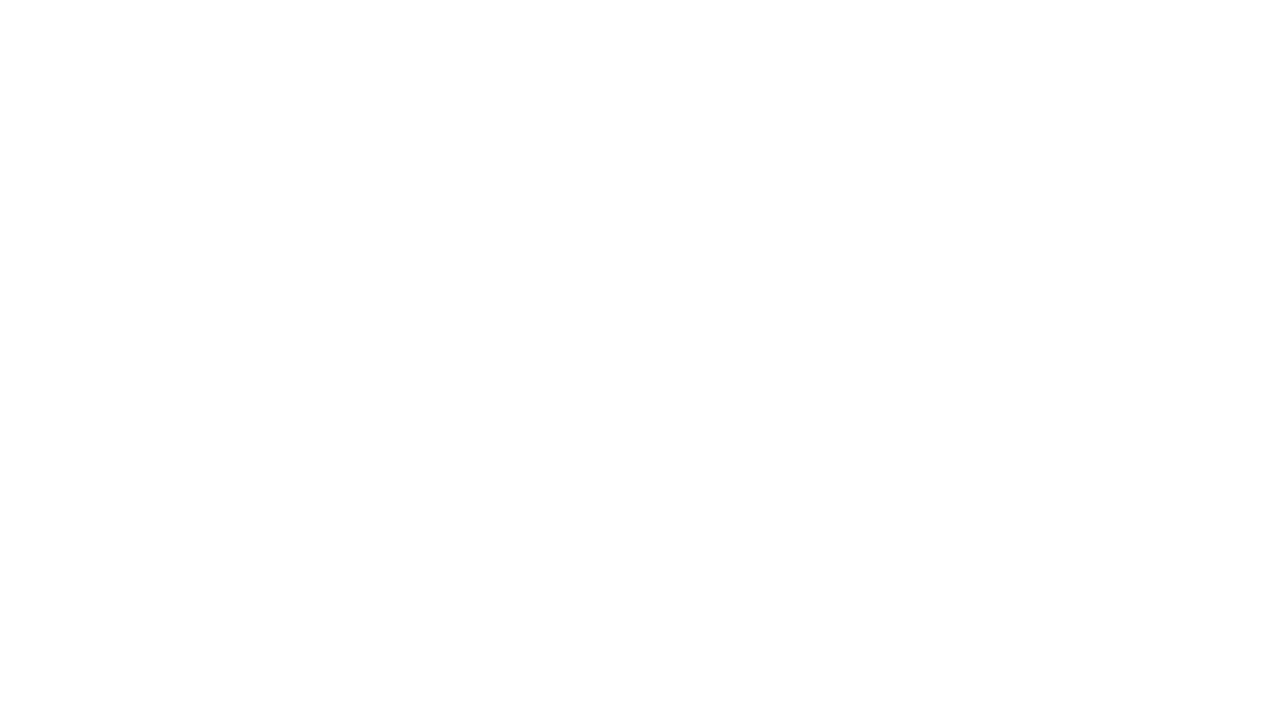

Navigated forward to Selenium training page using browser forward button
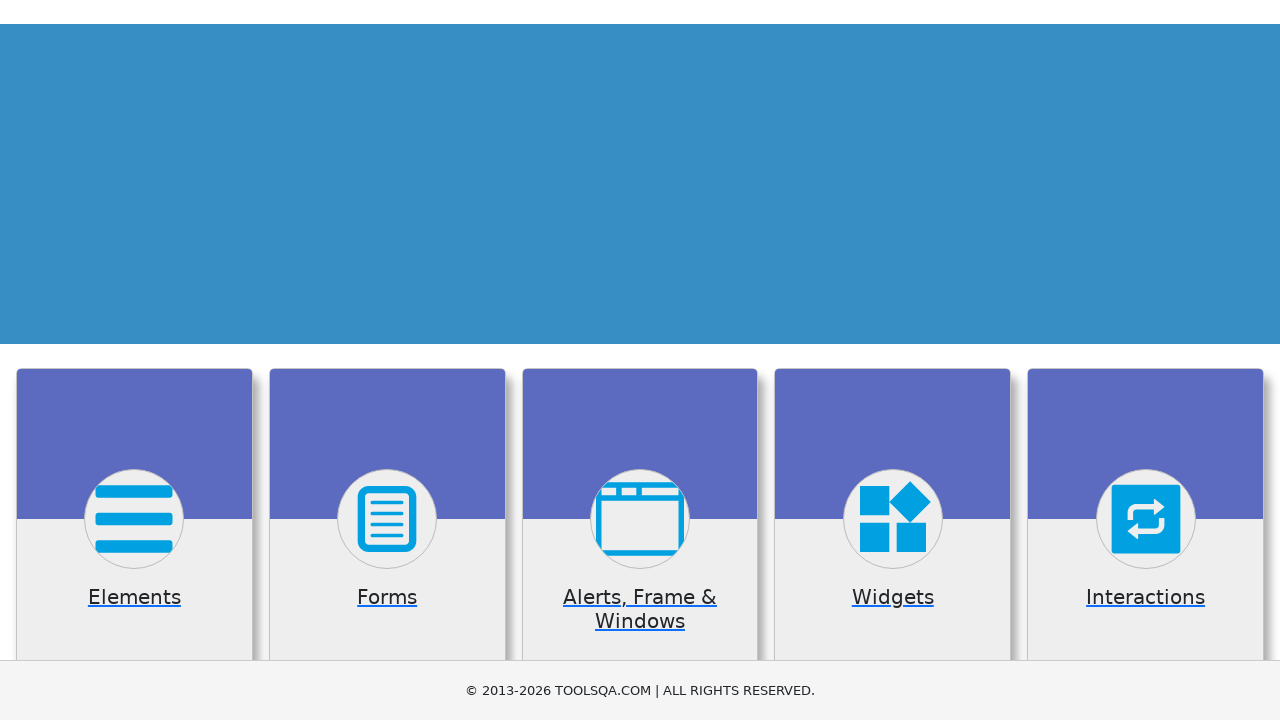

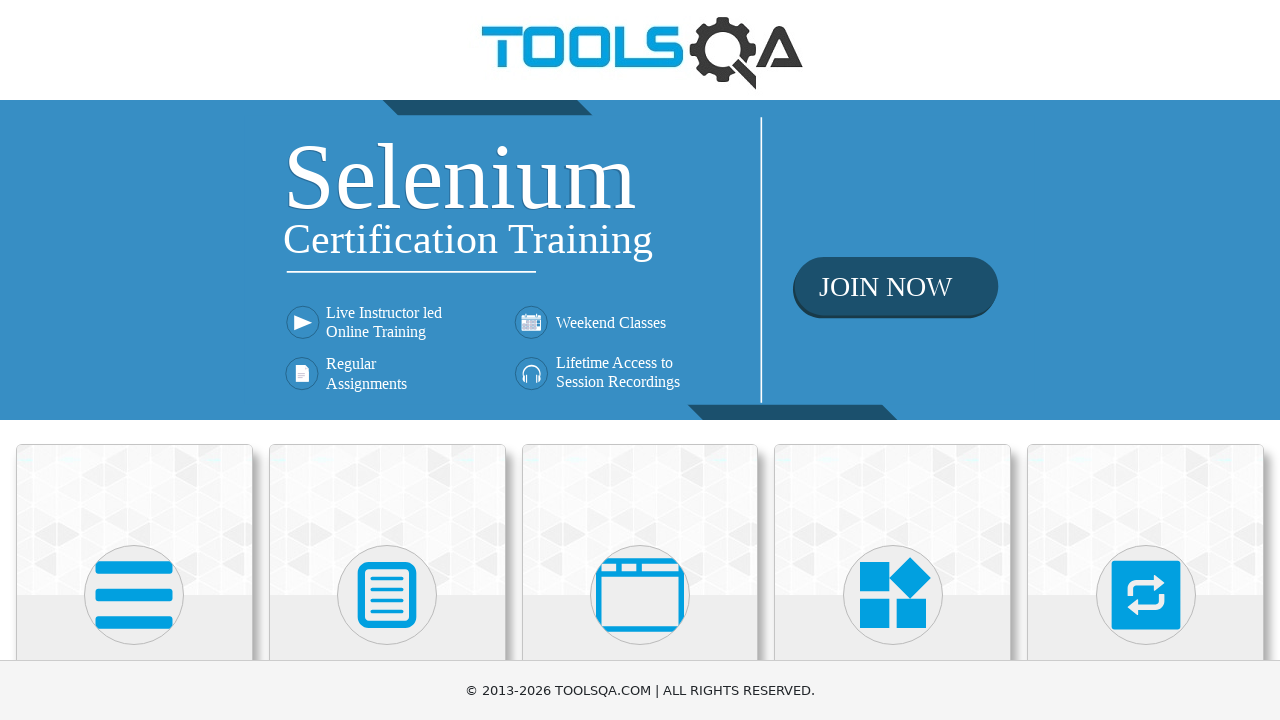